Tests hover functionality to reveal hidden elements and navigation

Starting URL: https://the-internet.herokuapp.com/hovers

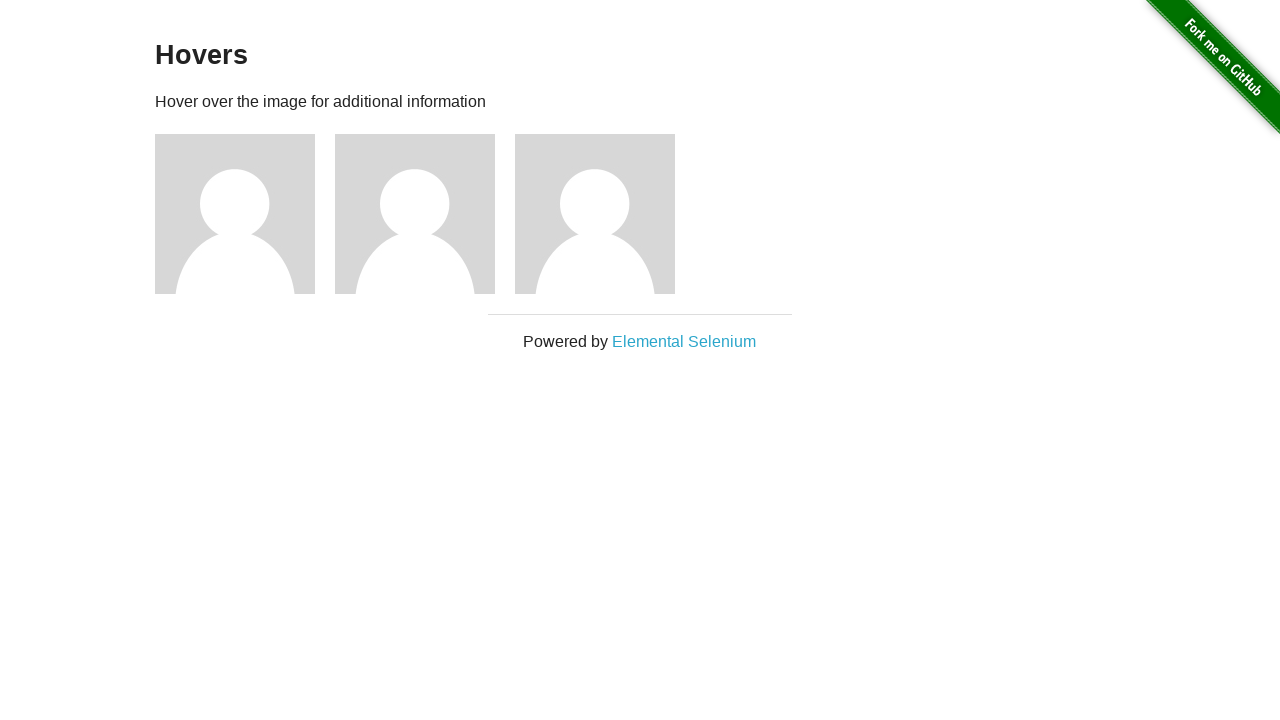

Hovered over user1 figure to reveal hidden elements at (245, 214) on xpath=//h5[contains(text(), 'user1')]/ancestor::div[@class='figure']
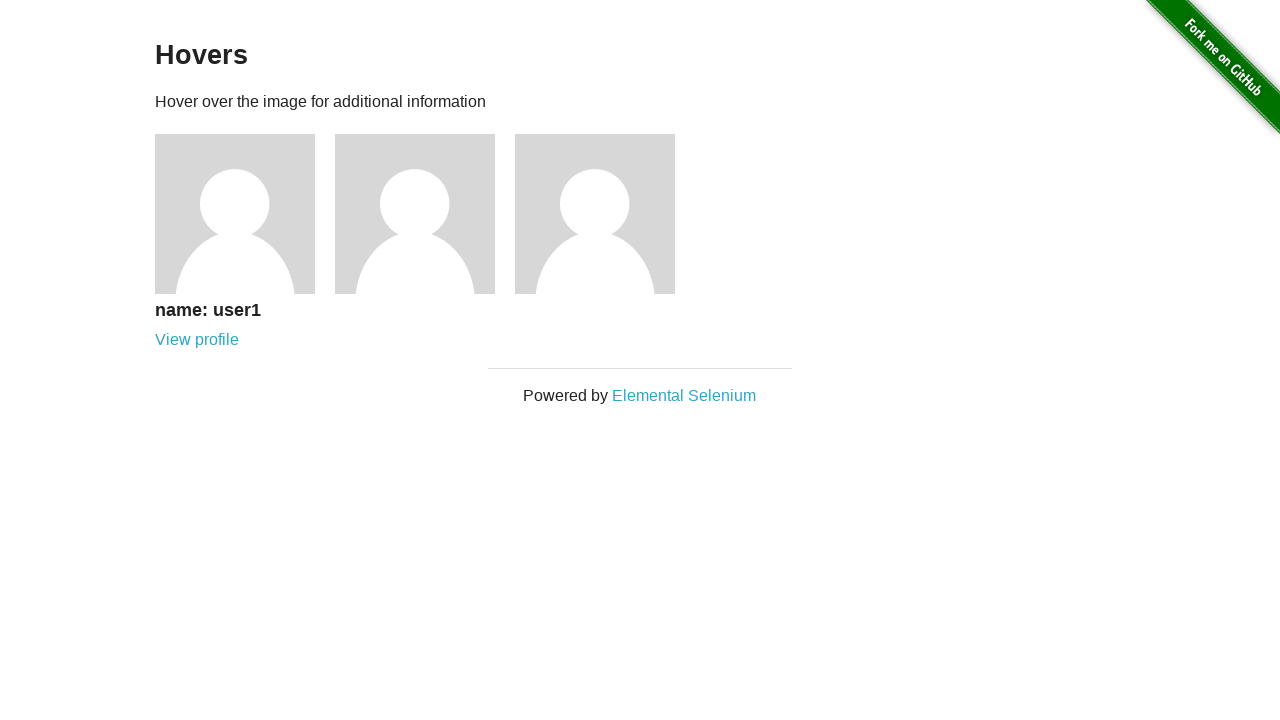

Clicked View profile link at (197, 340) on xpath=//a[text()='View profile']
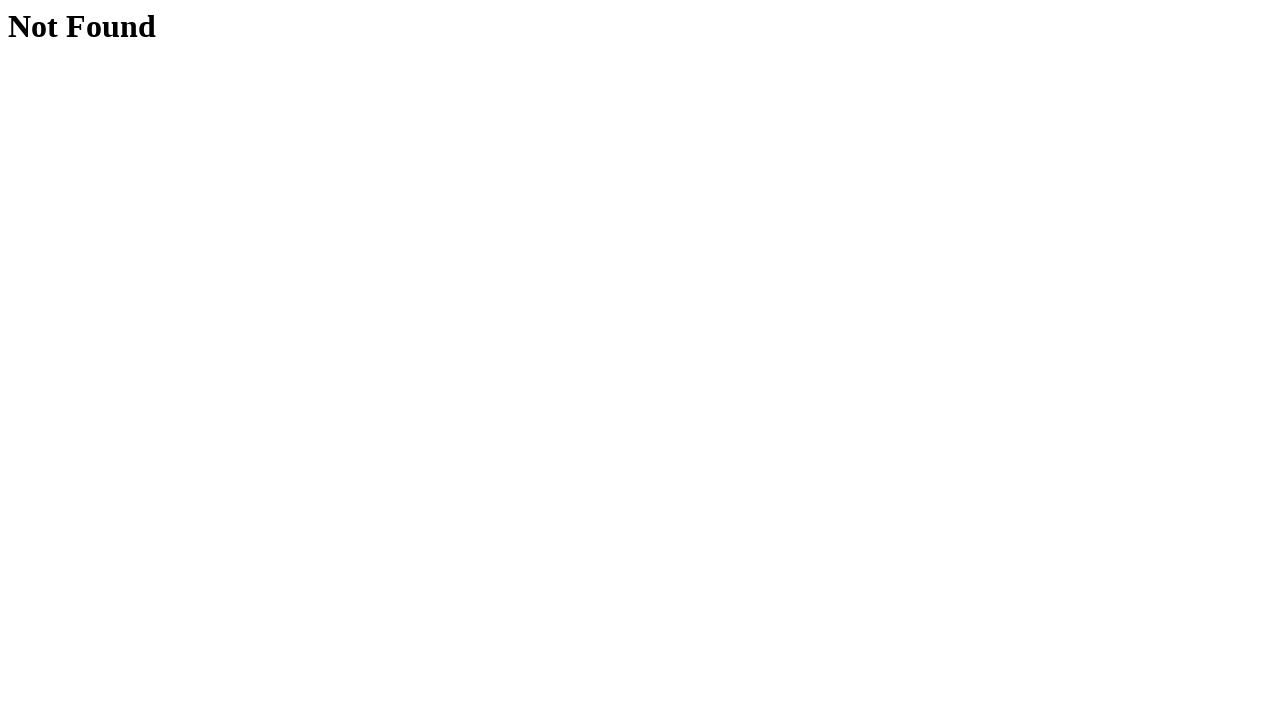

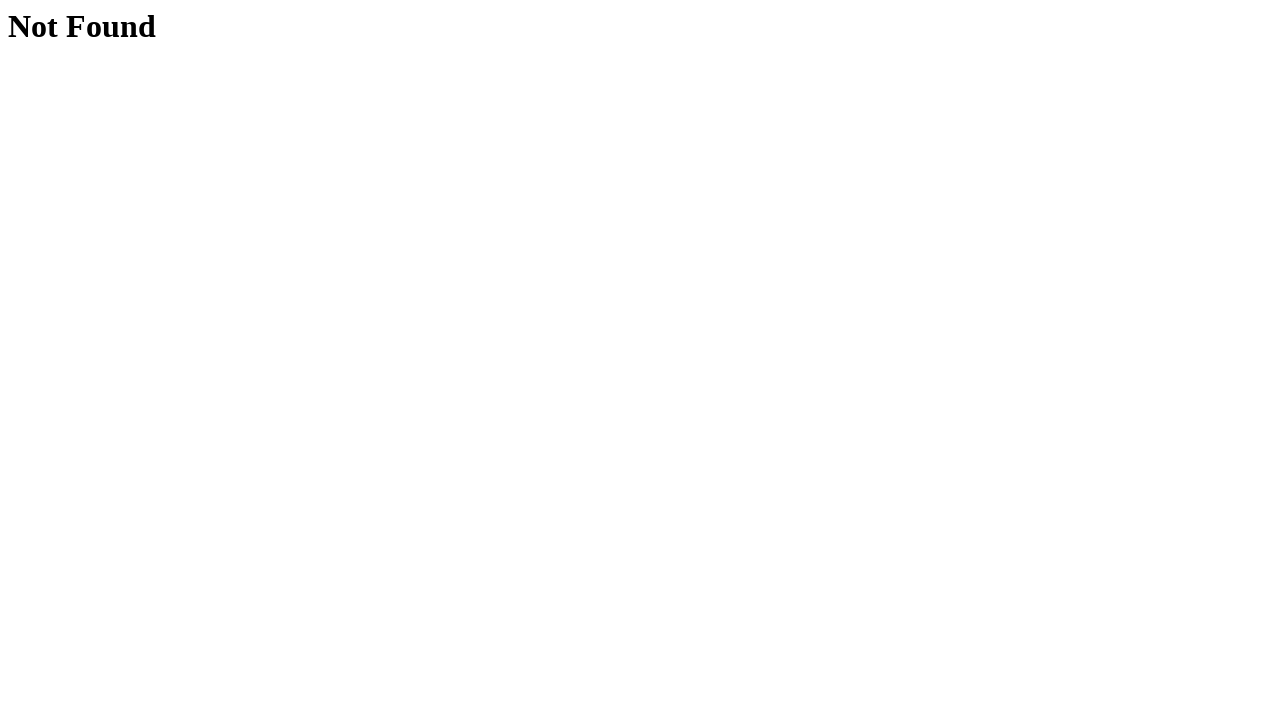